Navigates to the TestNG documentation website and maximizes the browser window to verify the page loads successfully.

Starting URL: https://testng.org/

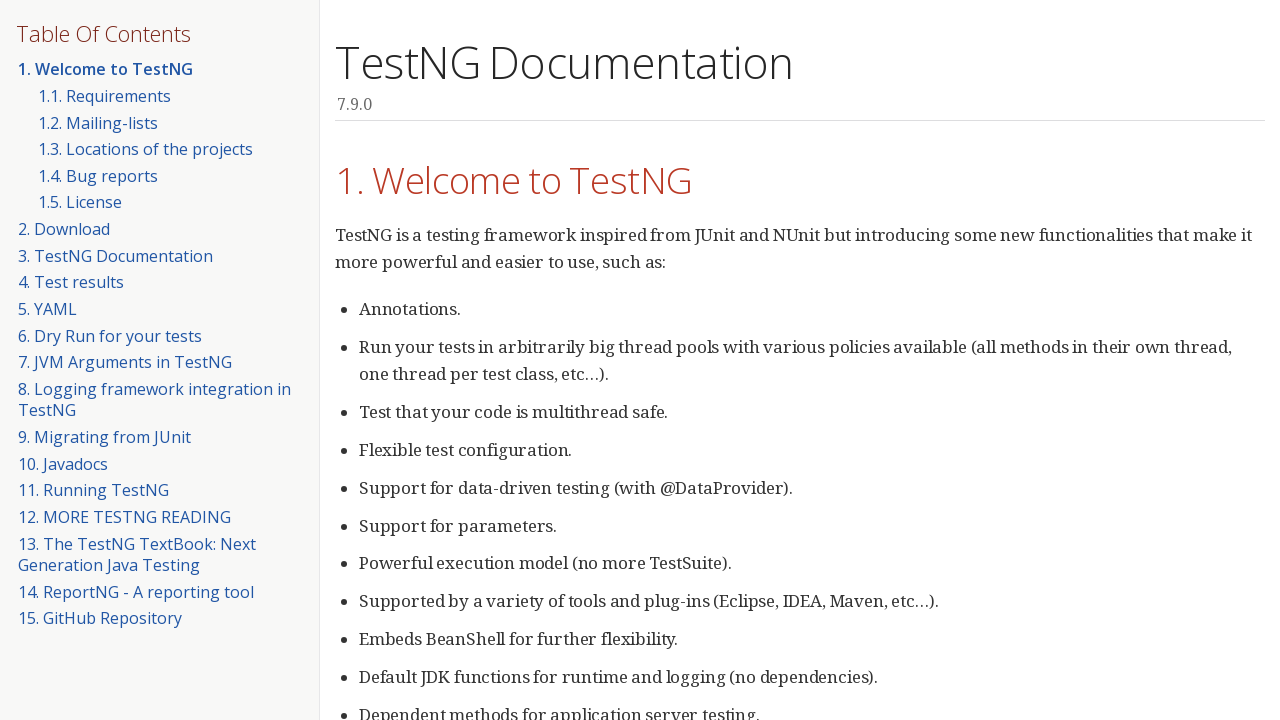

Set viewport size to 1920x1080 to maximize browser window
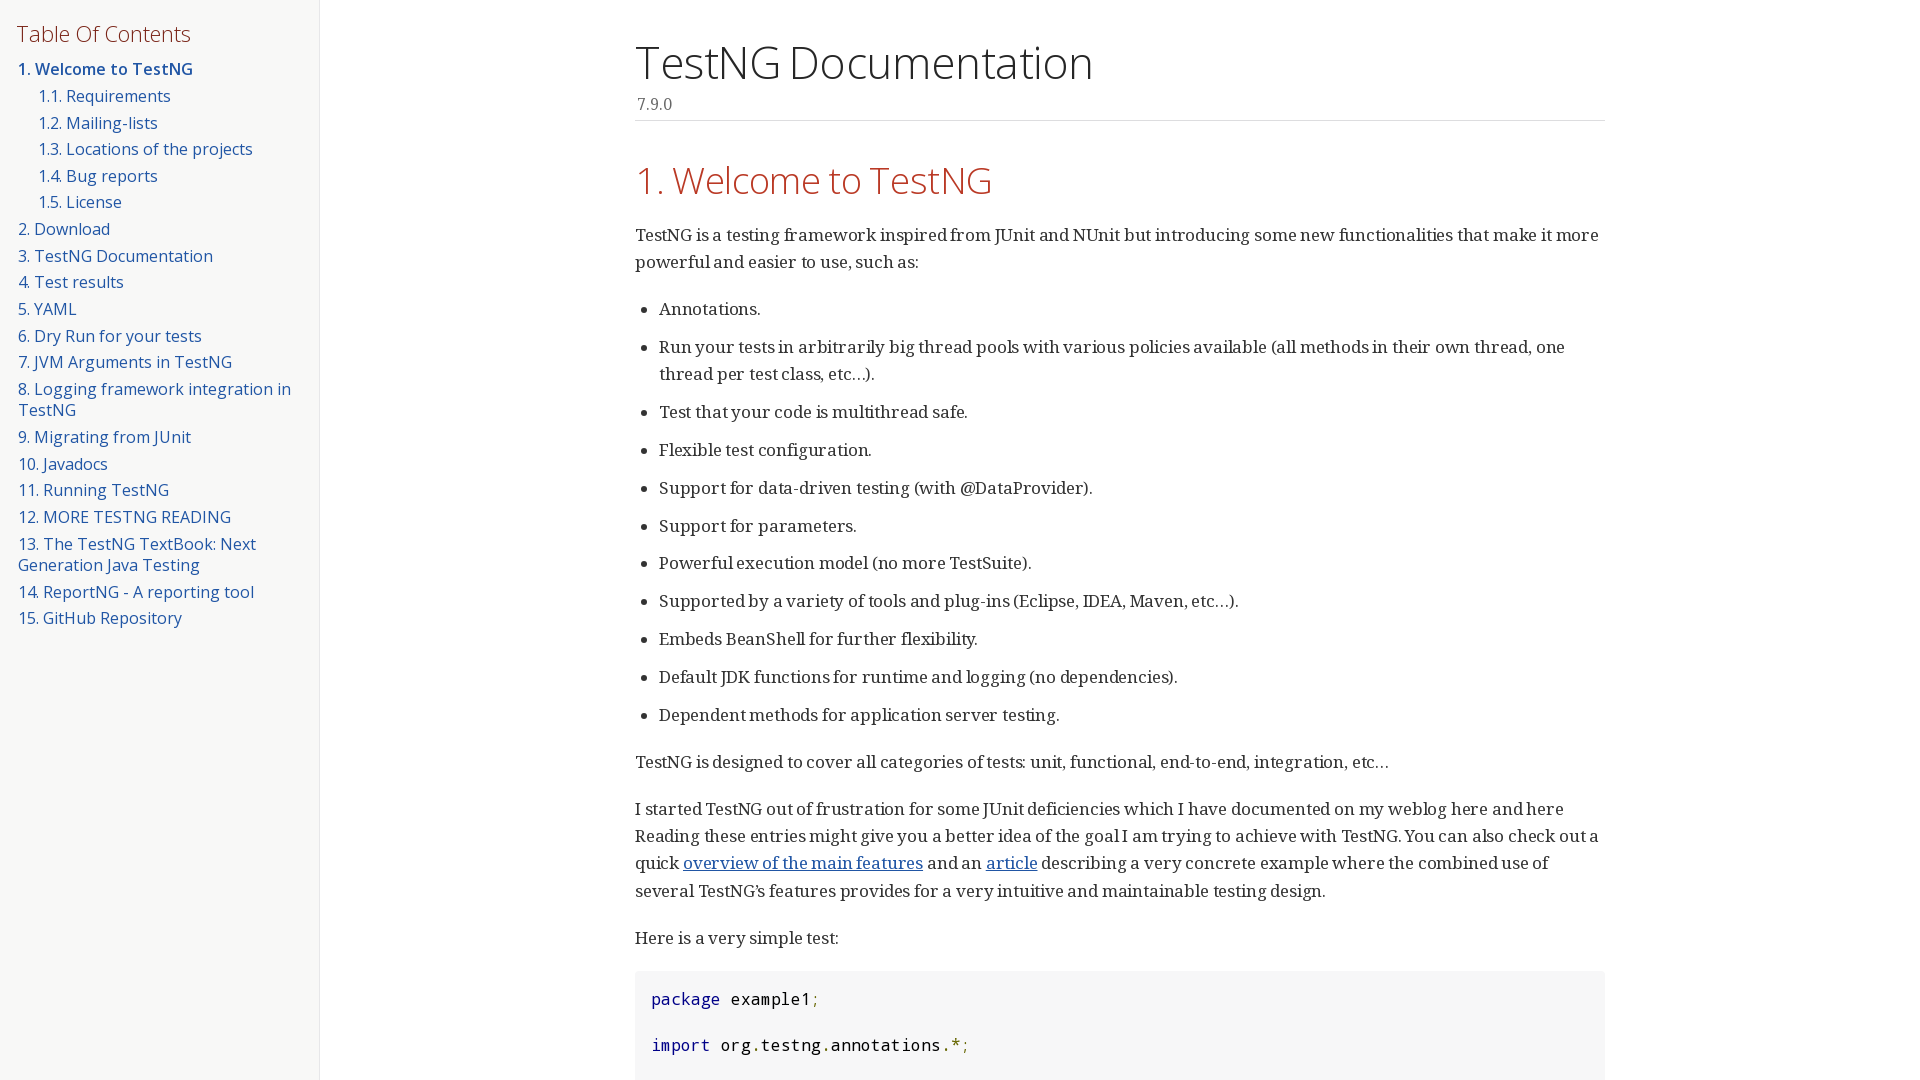

TestNG documentation page loaded successfully
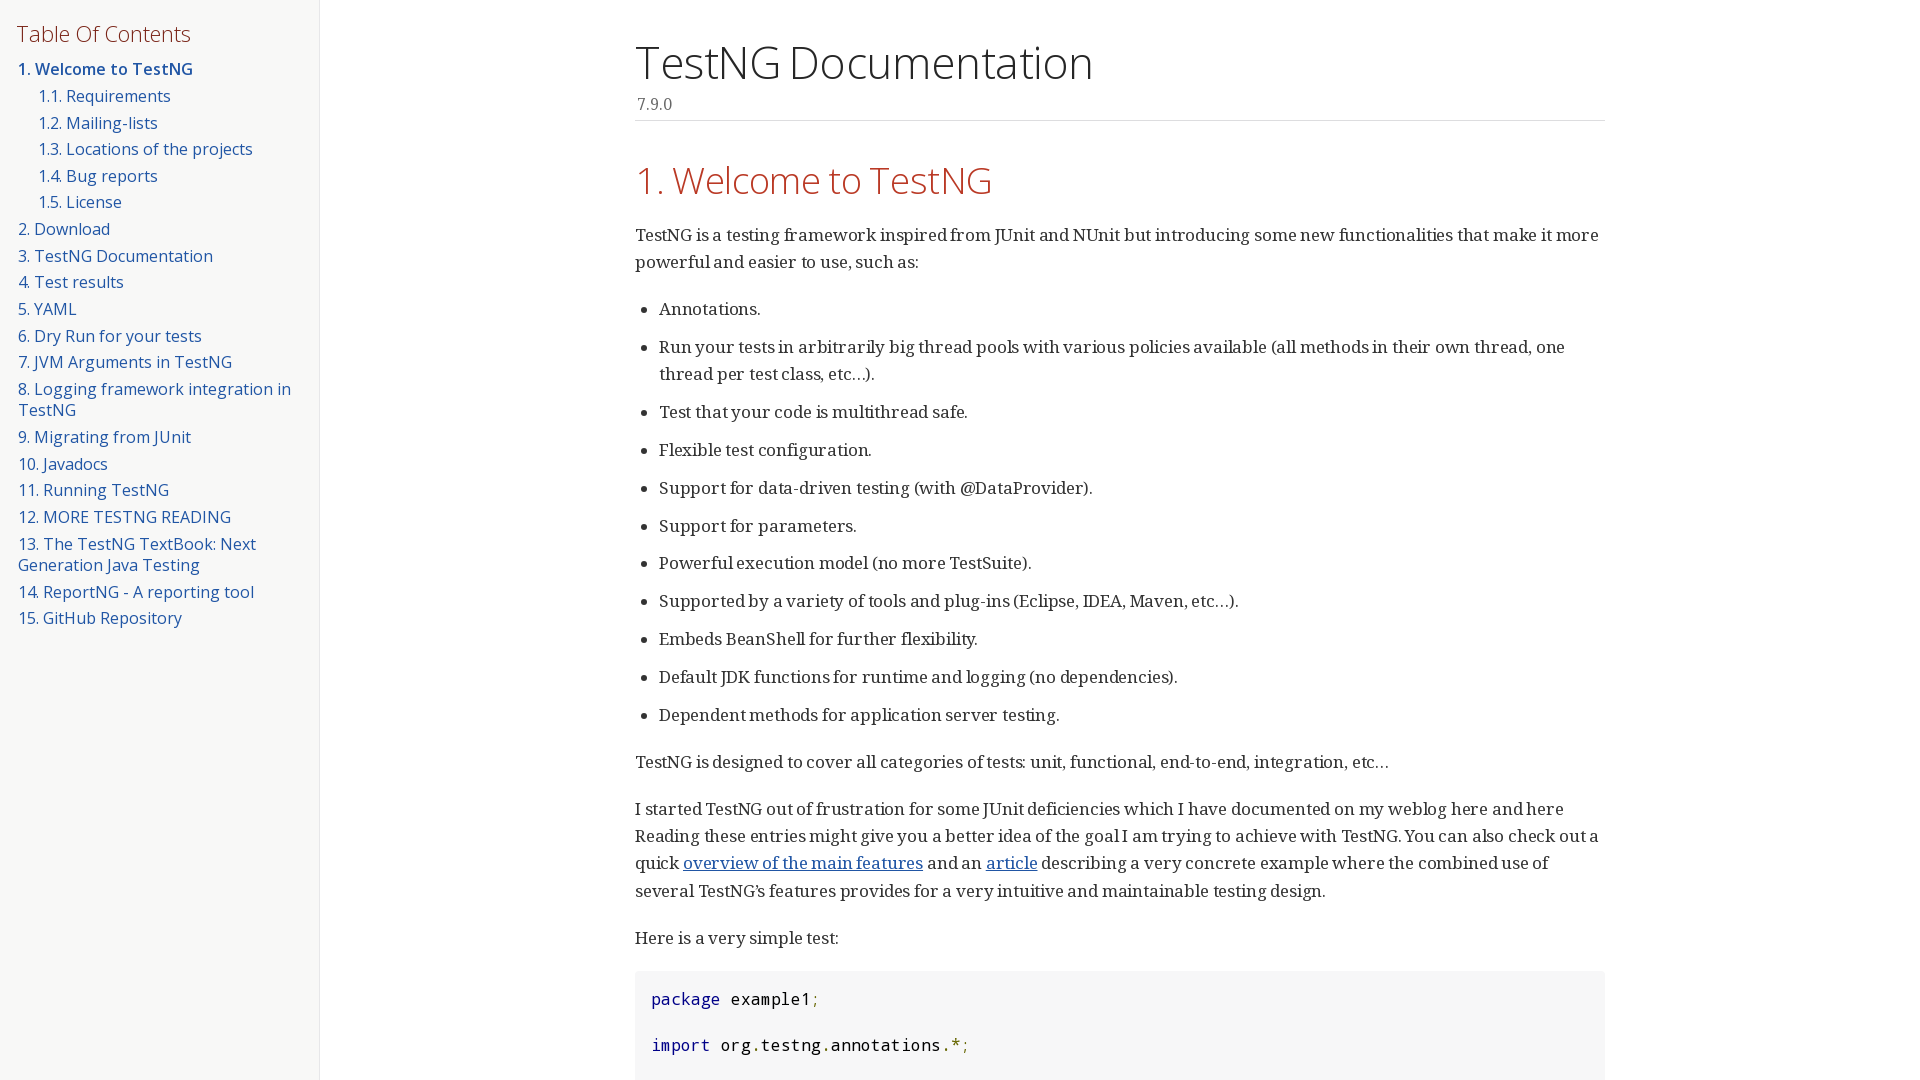

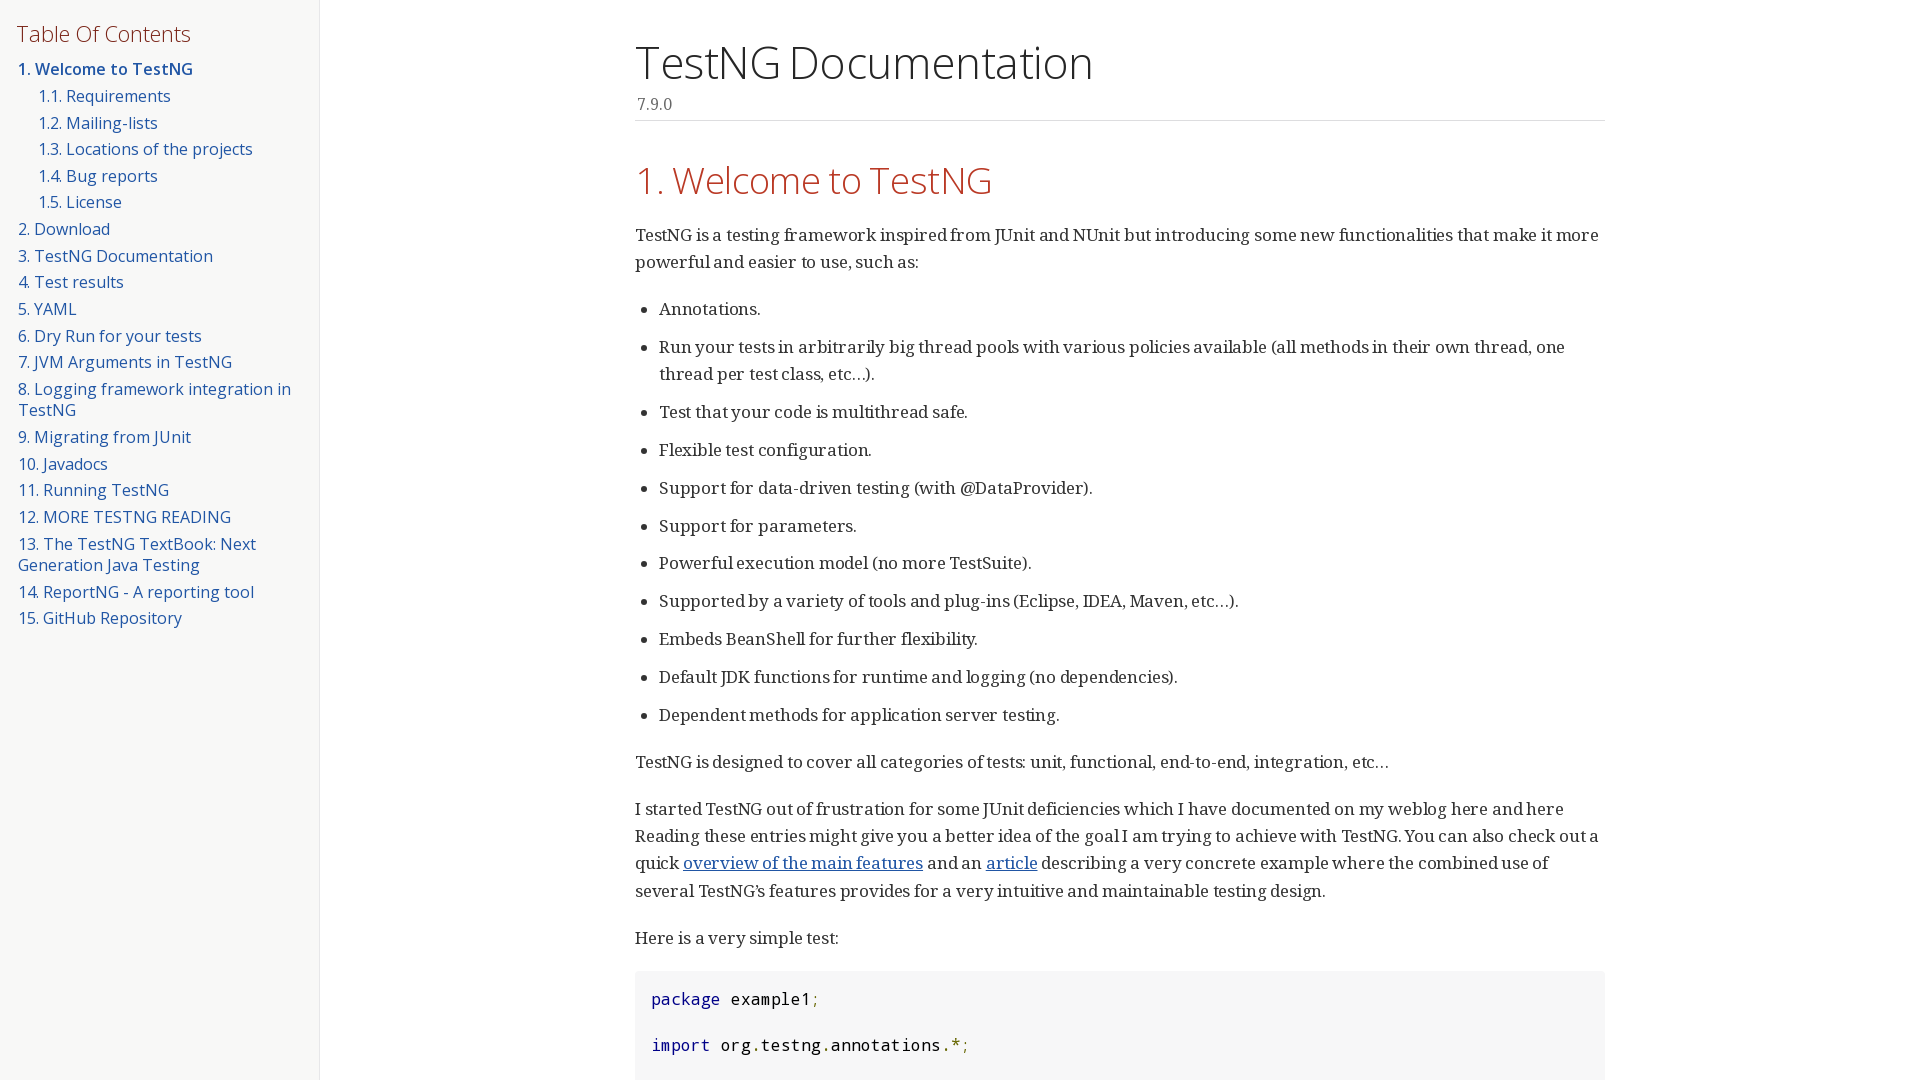